Tests clicking on the dynamic "Home" link that opens in a new tab

Starting URL: https://demoqa.com/links

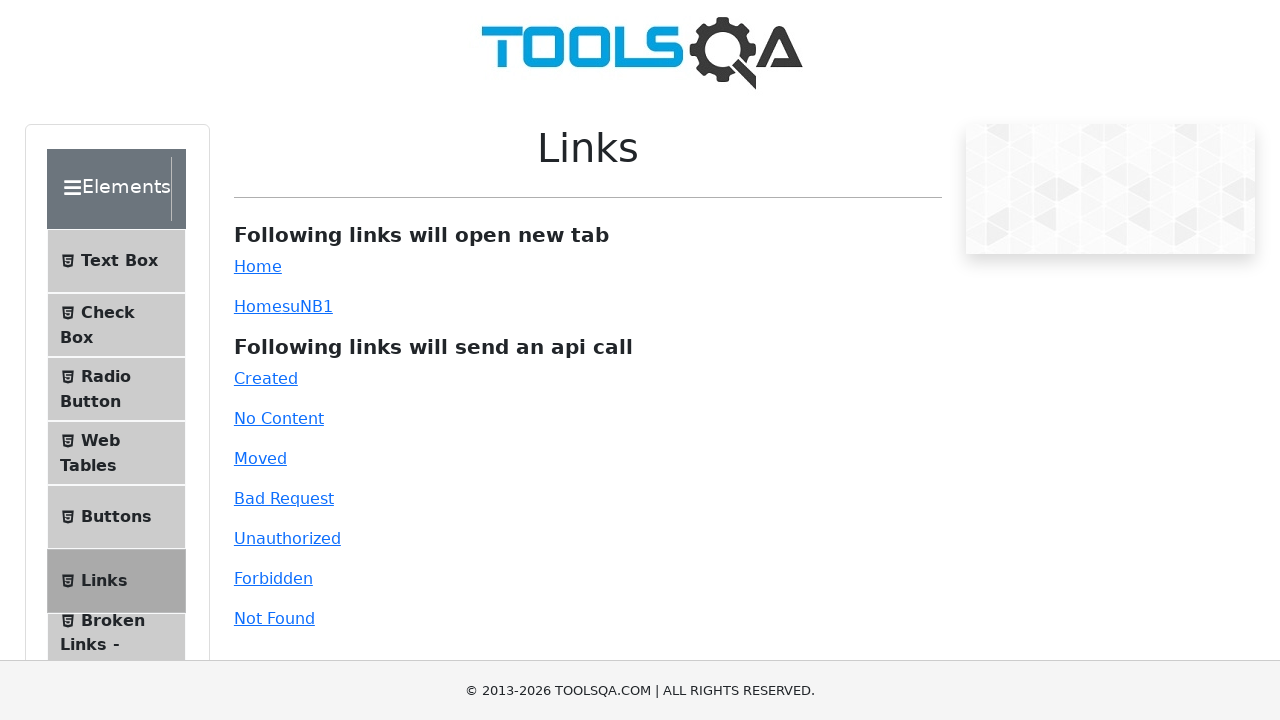

Navigated to https://demoqa.com/links
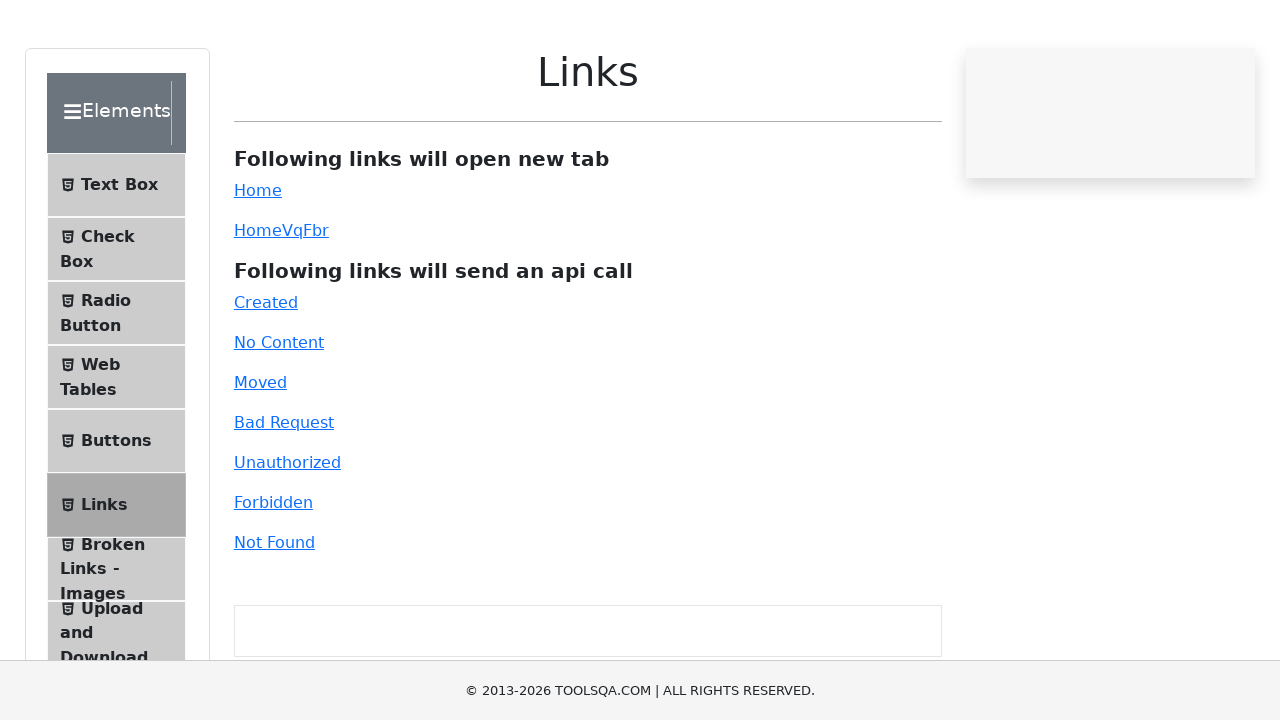

Clicked on the dynamic Home link at (258, 306) on #dynamicLink
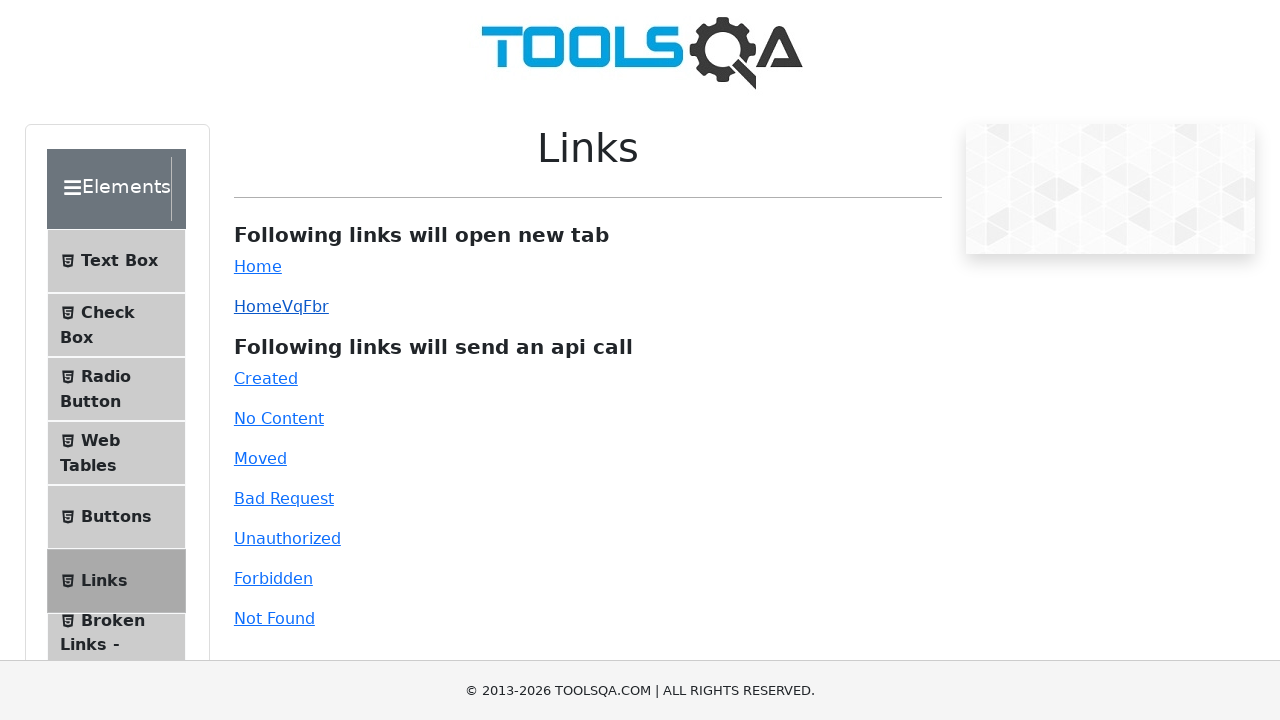

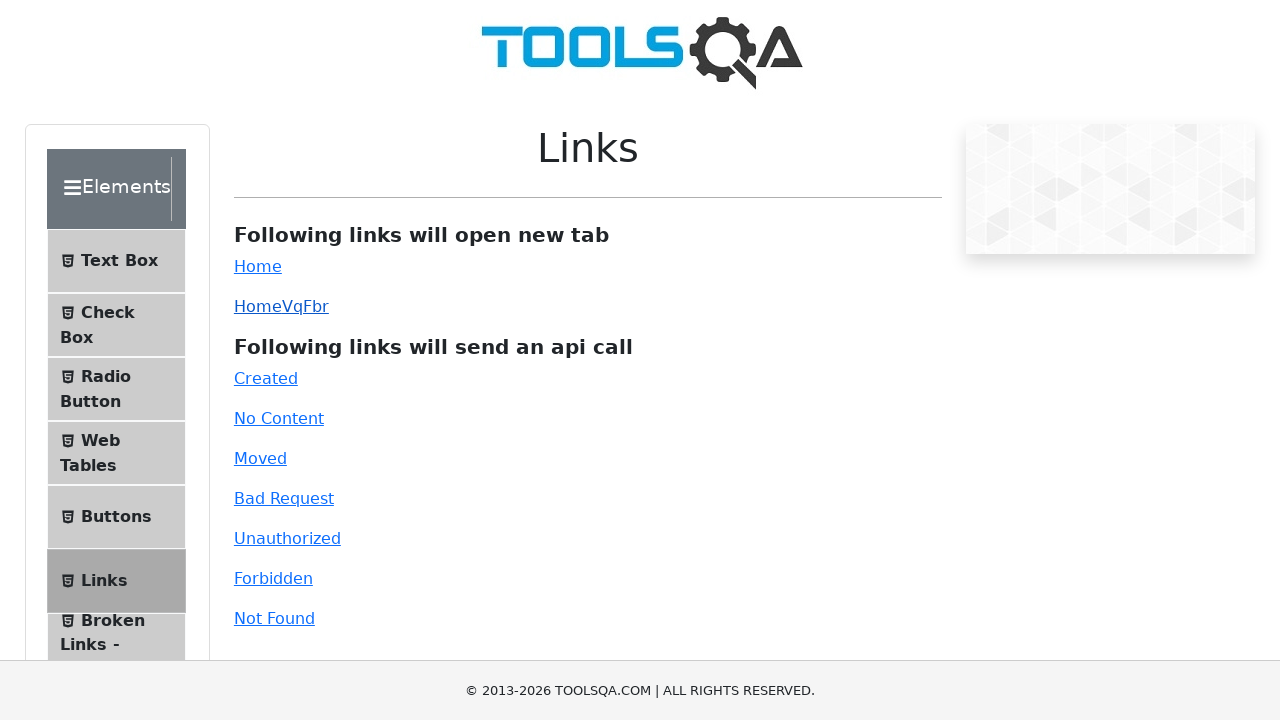